Navigates to the Visual Studio Code website and waits for the page to fully load

Starting URL: https://code.visualstudio.com/

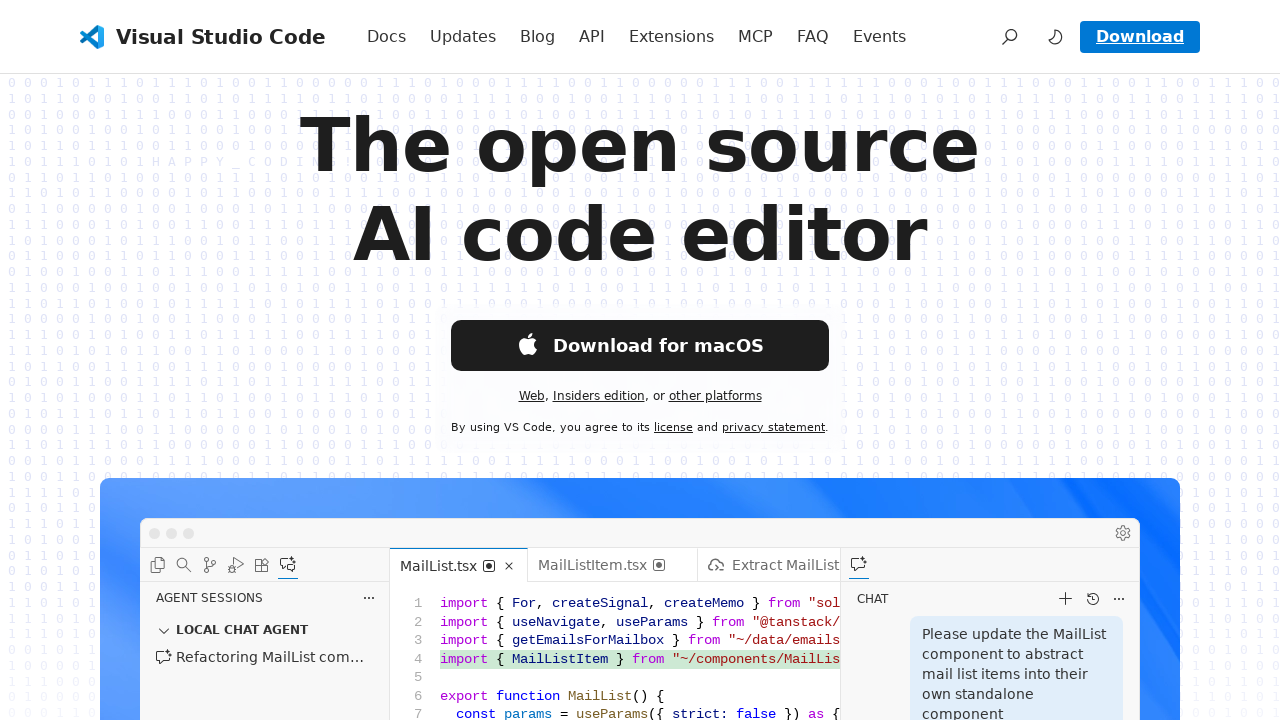

Navigated to Visual Studio Code website
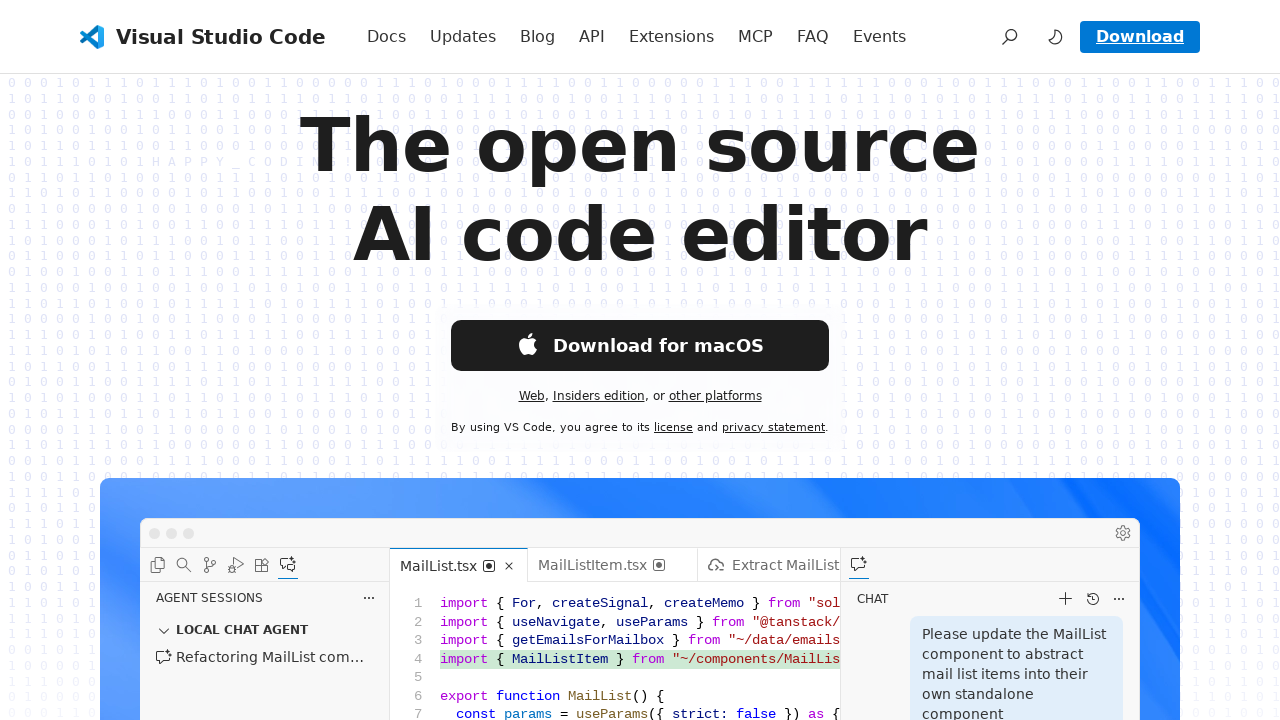

Page fully loaded - network idle state reached
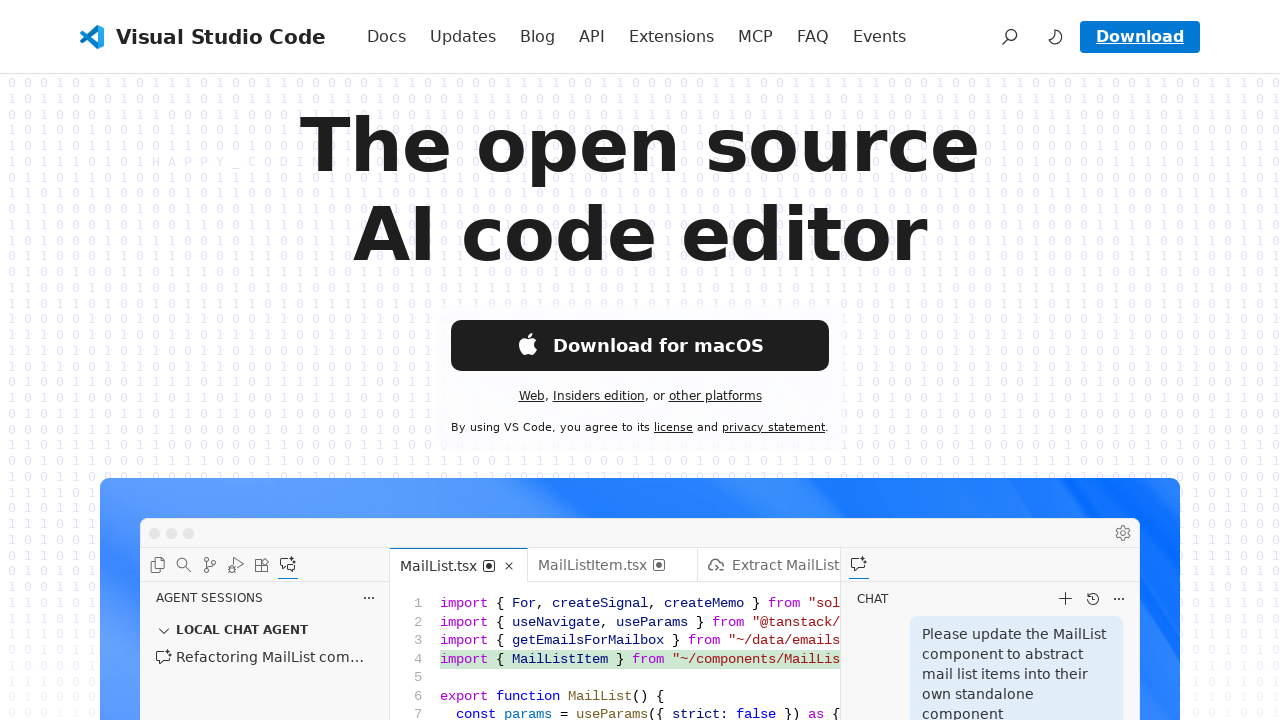

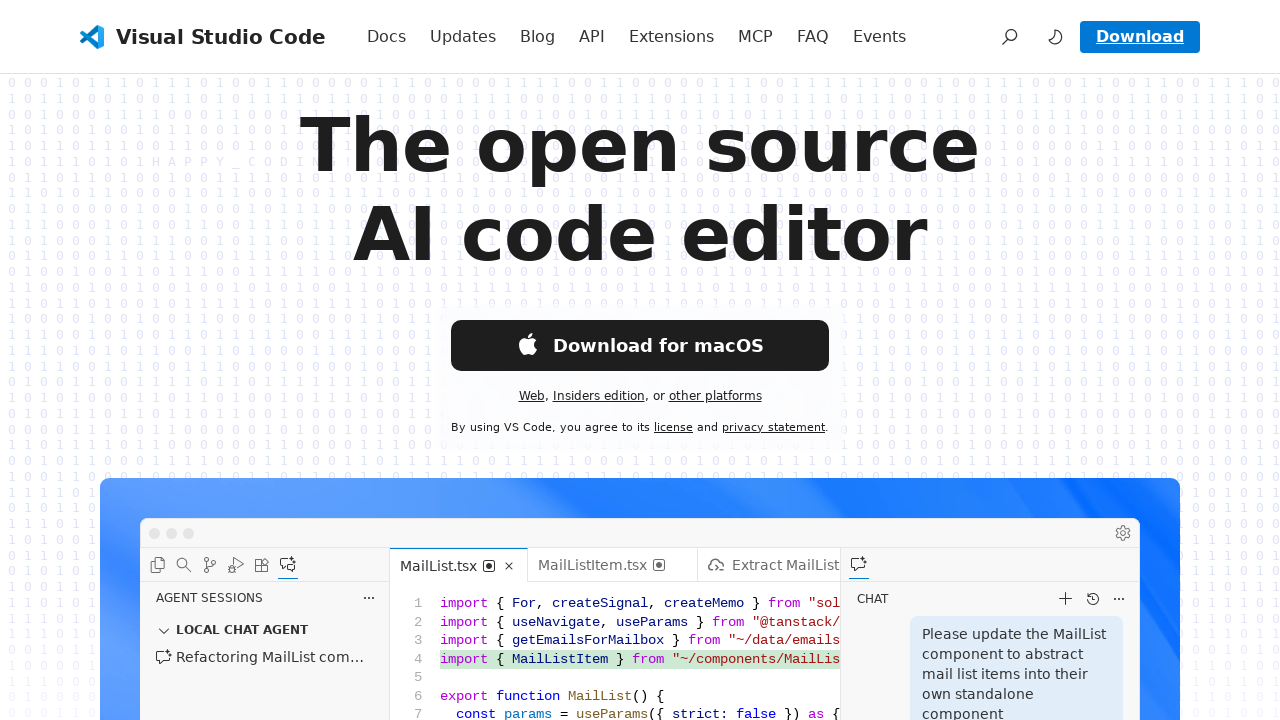